Tests that entering a non-numeric value for side 1 shows an appropriate error message

Starting URL: https://testpages.eviltester.com/styled/apps/triangle/triangle001.html

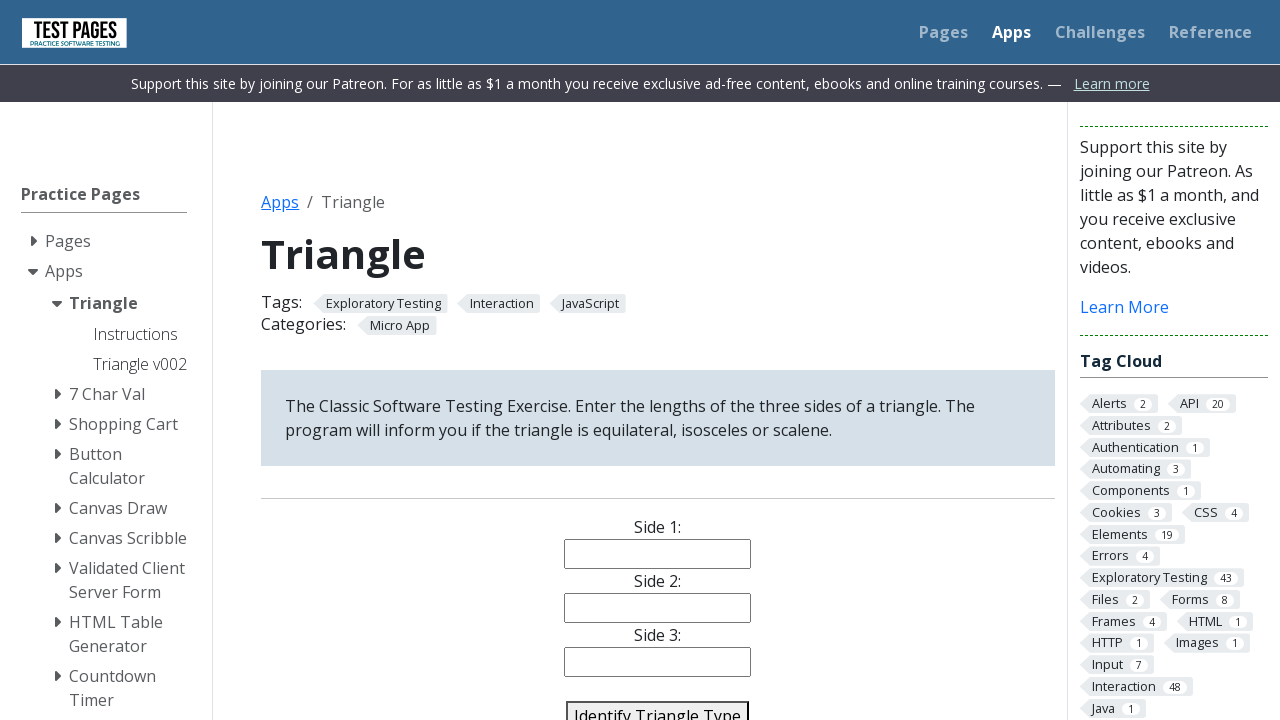

Filled side 1 field with non-numeric value 'a' on #side1
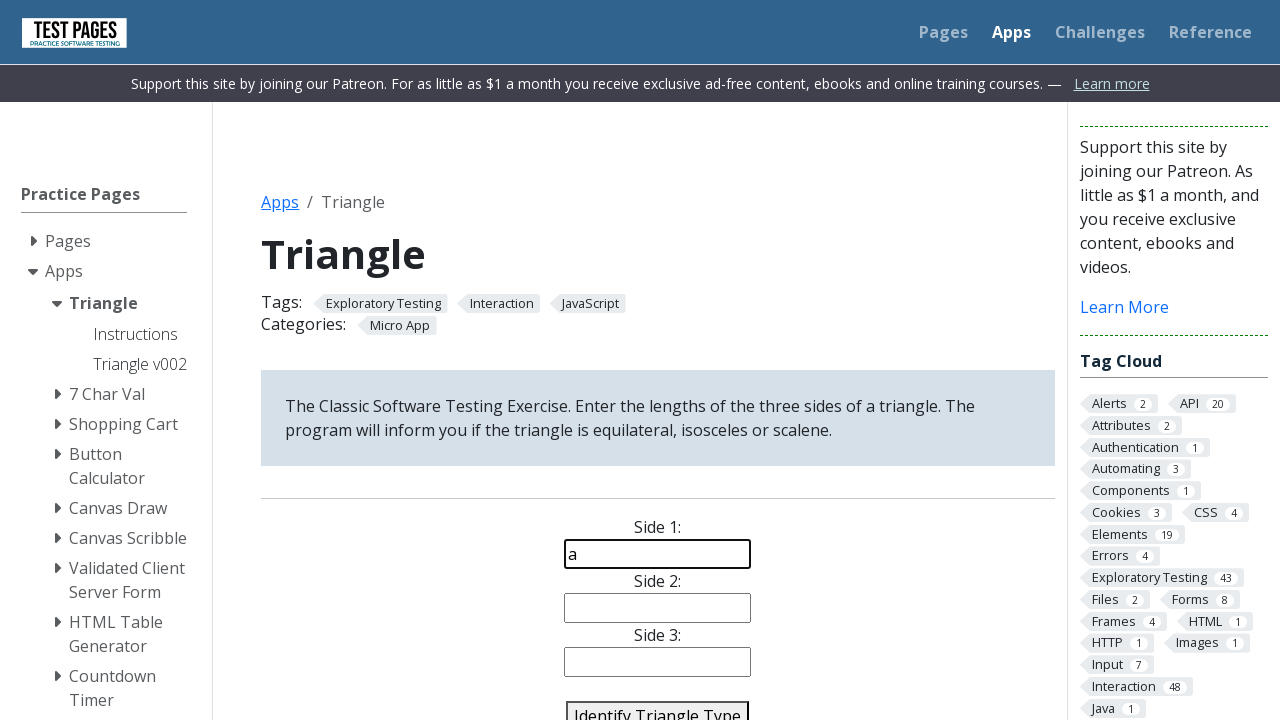

Filled side 2 field with value '1' on #side2
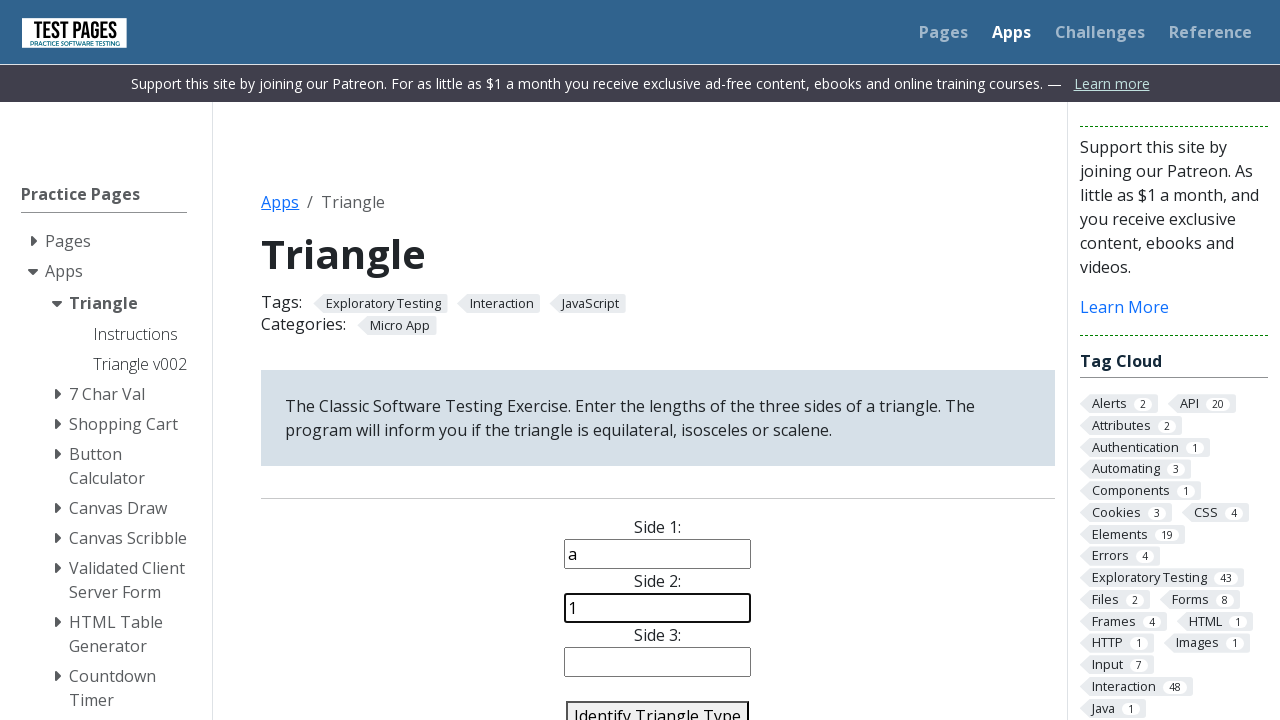

Filled side 3 field with value '2' on #side3
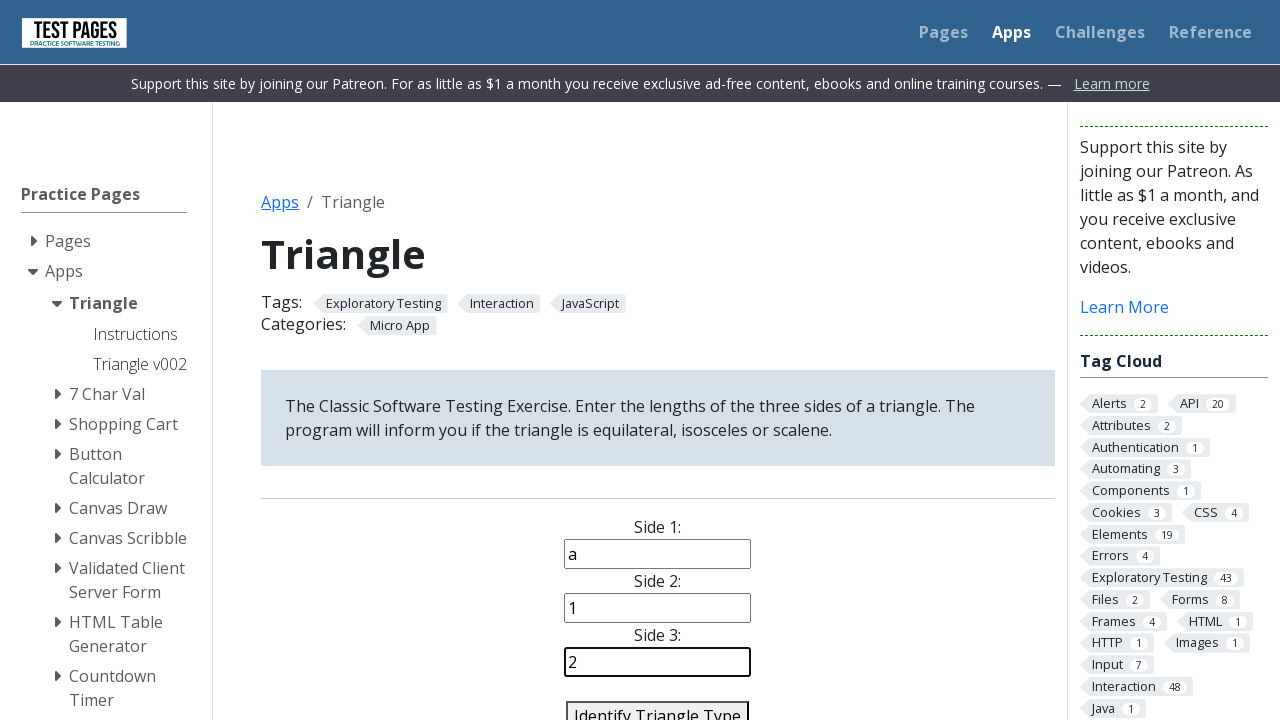

Clicked identify triangle button at (658, 705) on #identify-triangle-action
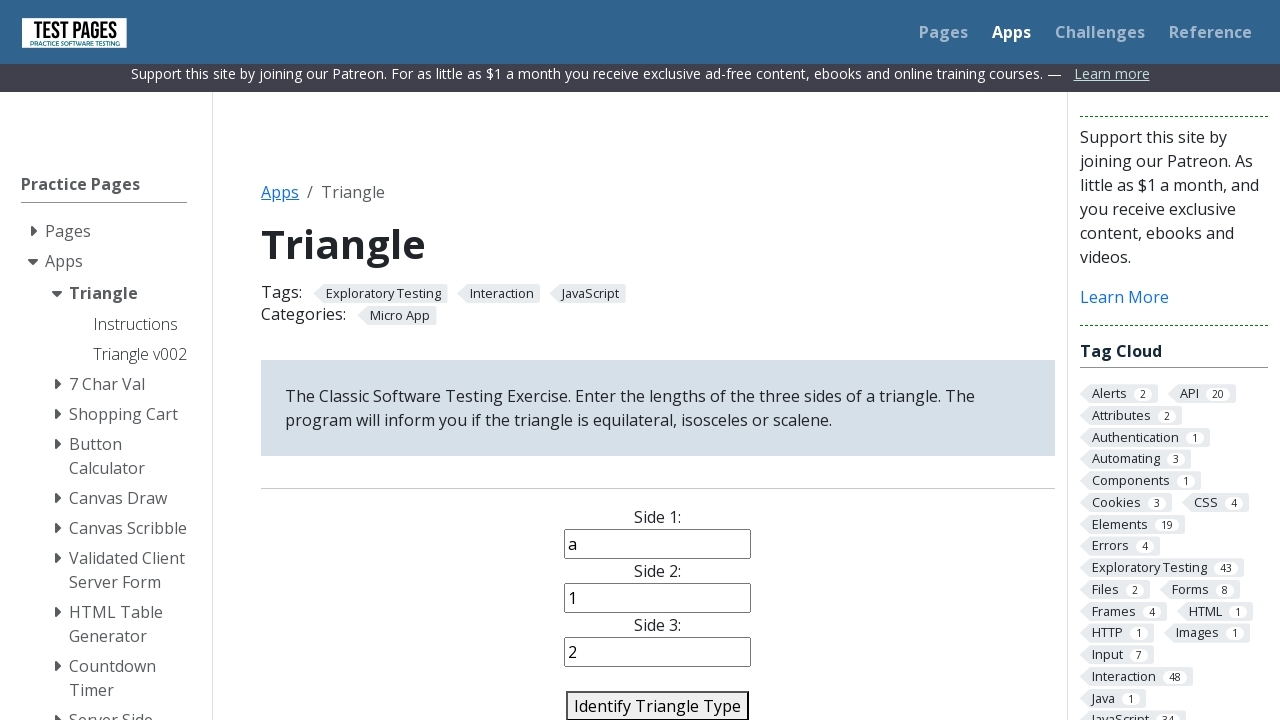

Error message appeared in answer section
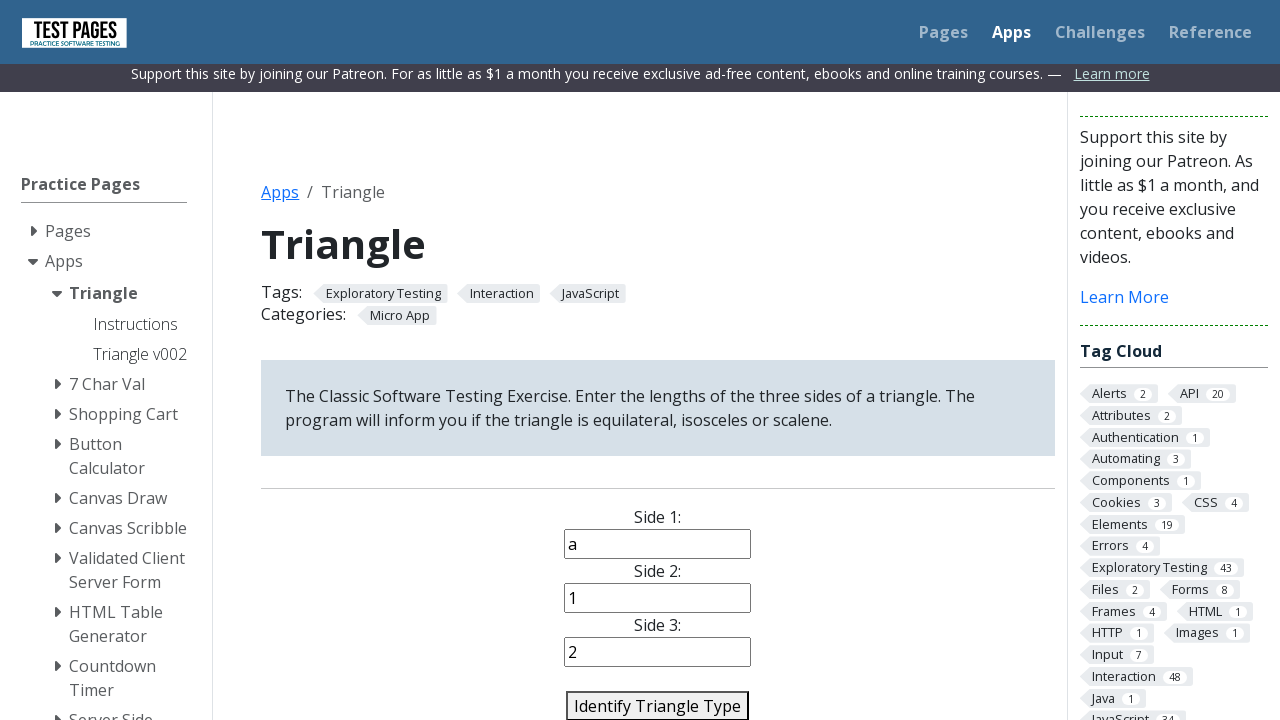

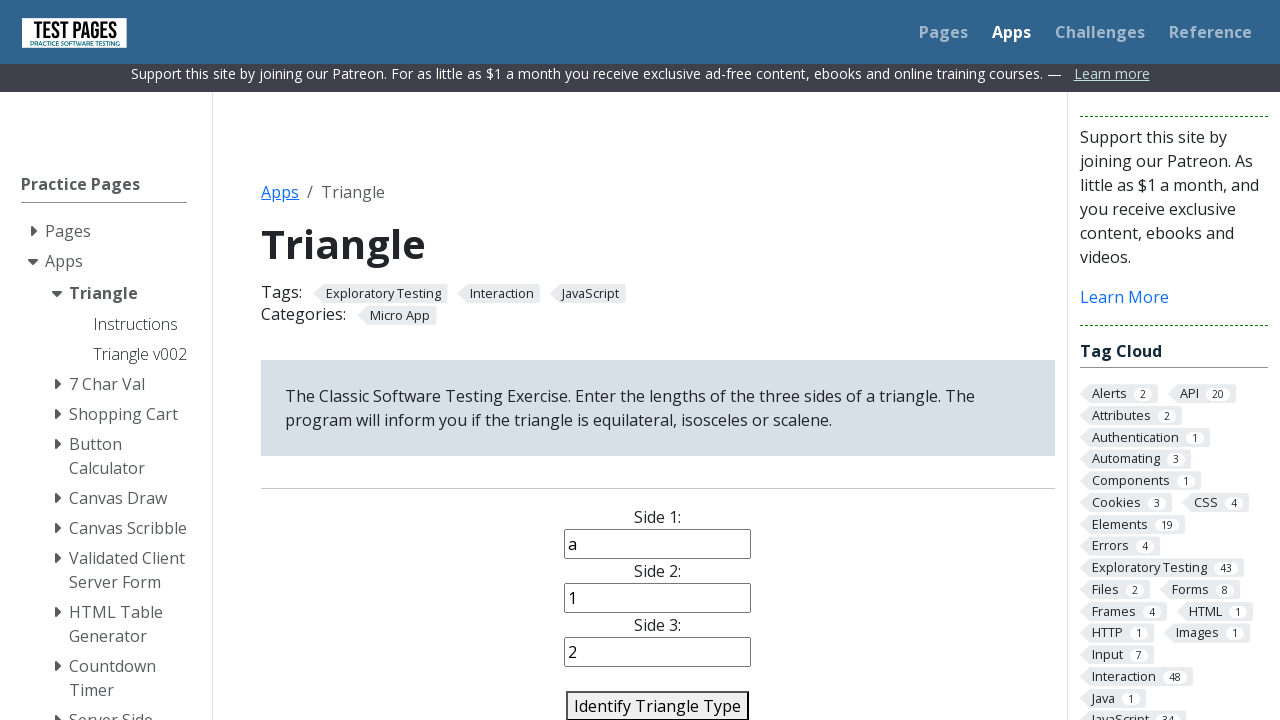